Tests text input field validation when more than 25 characters are entered, expecting an error message about maximum characters

Starting URL: https://www.qa-practice.com/elements/input/simple

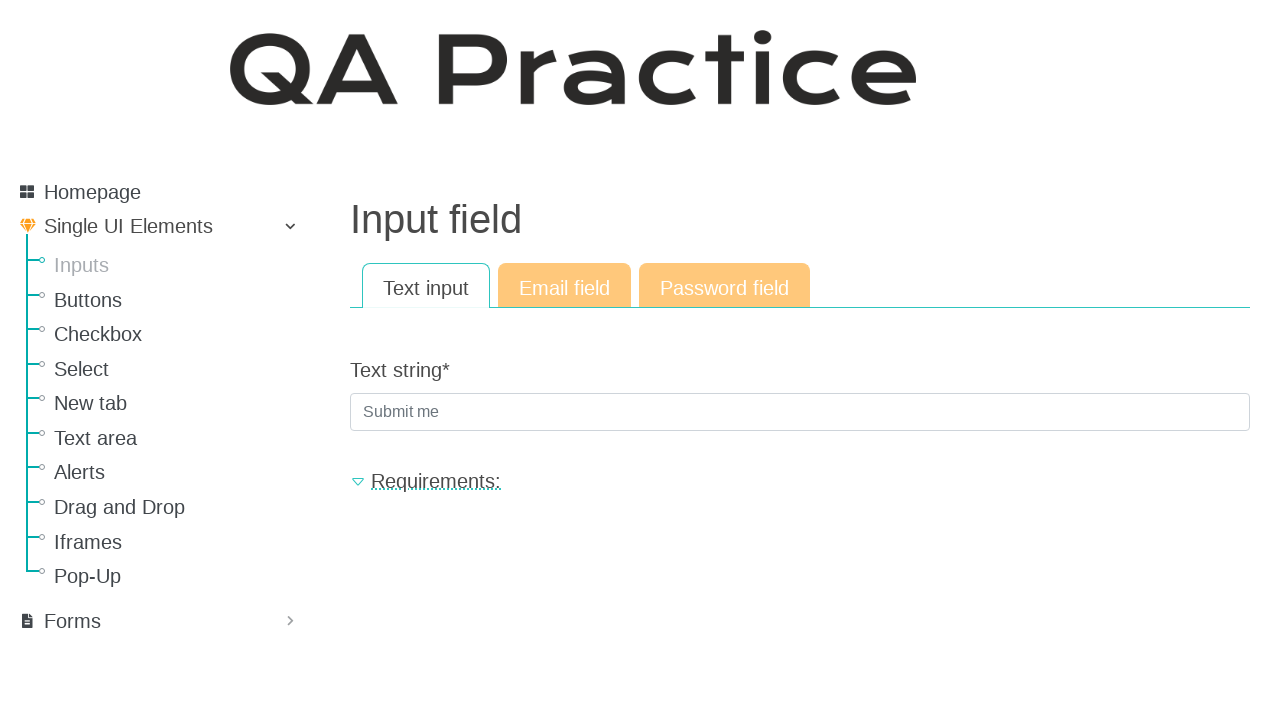

Filled text input field with 29 characters (exceeding 25 character limit) on #id_text_string
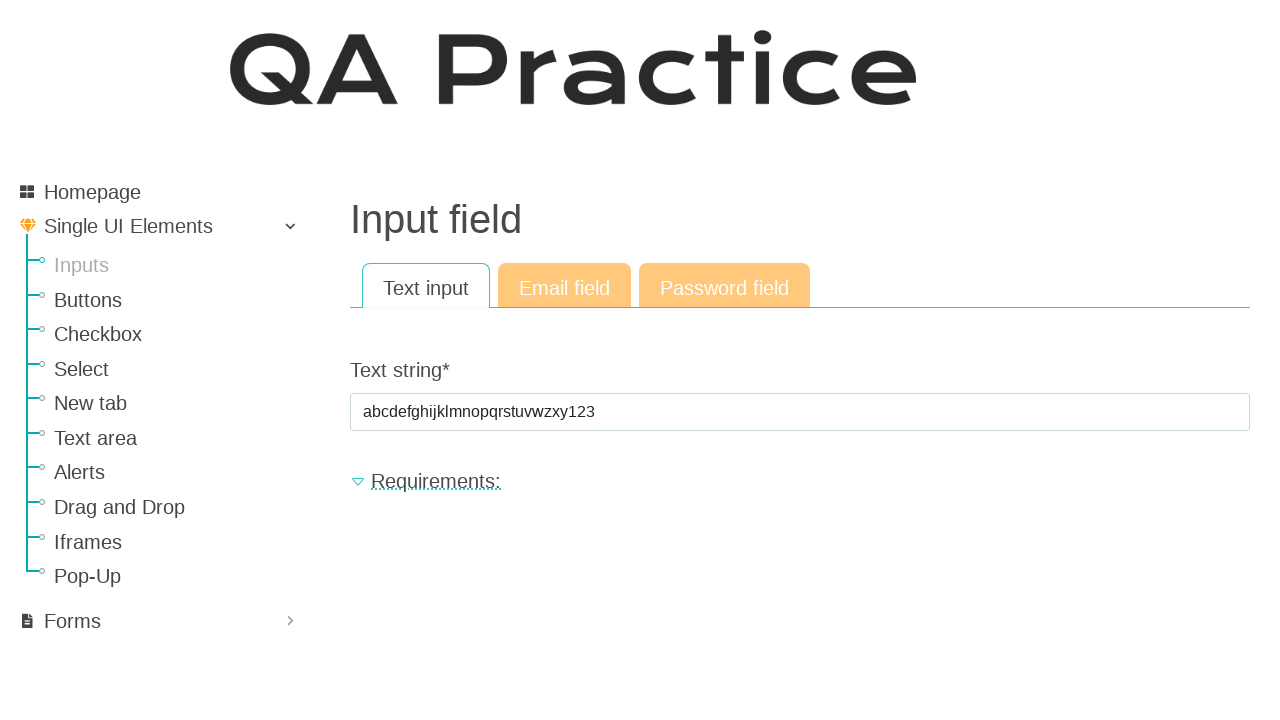

Pressed Enter to submit the form
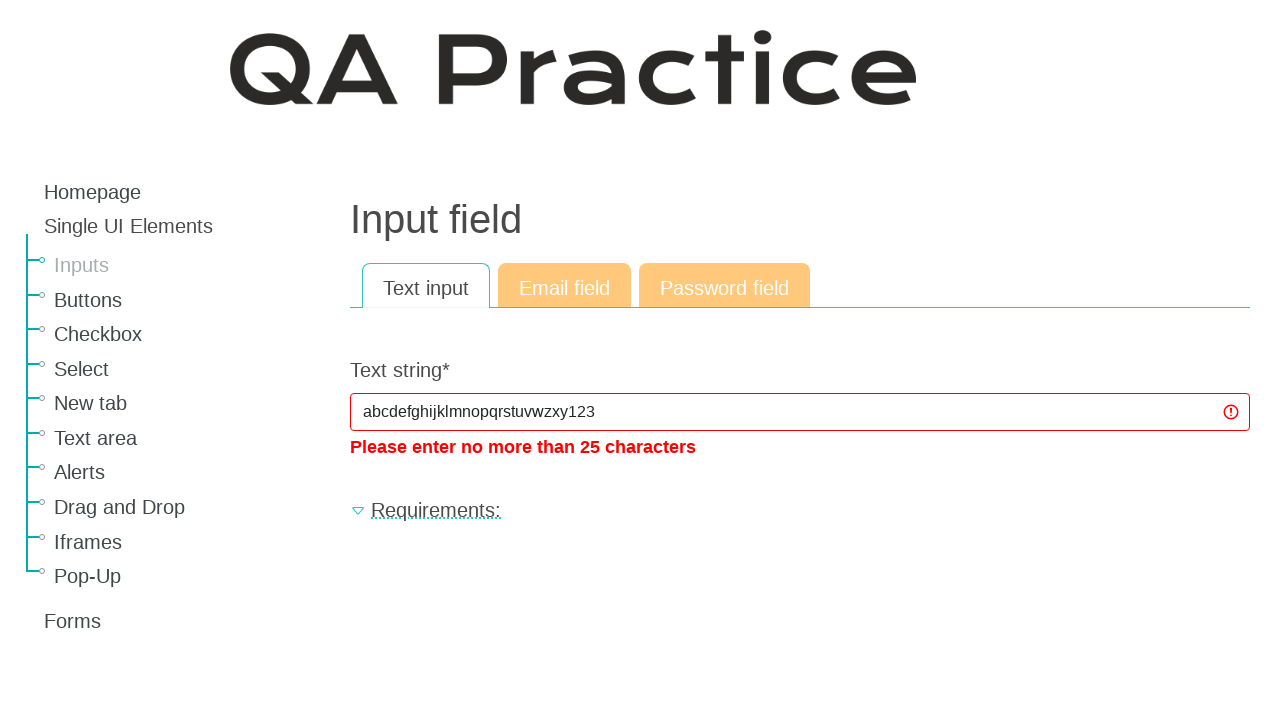

Error message element appeared
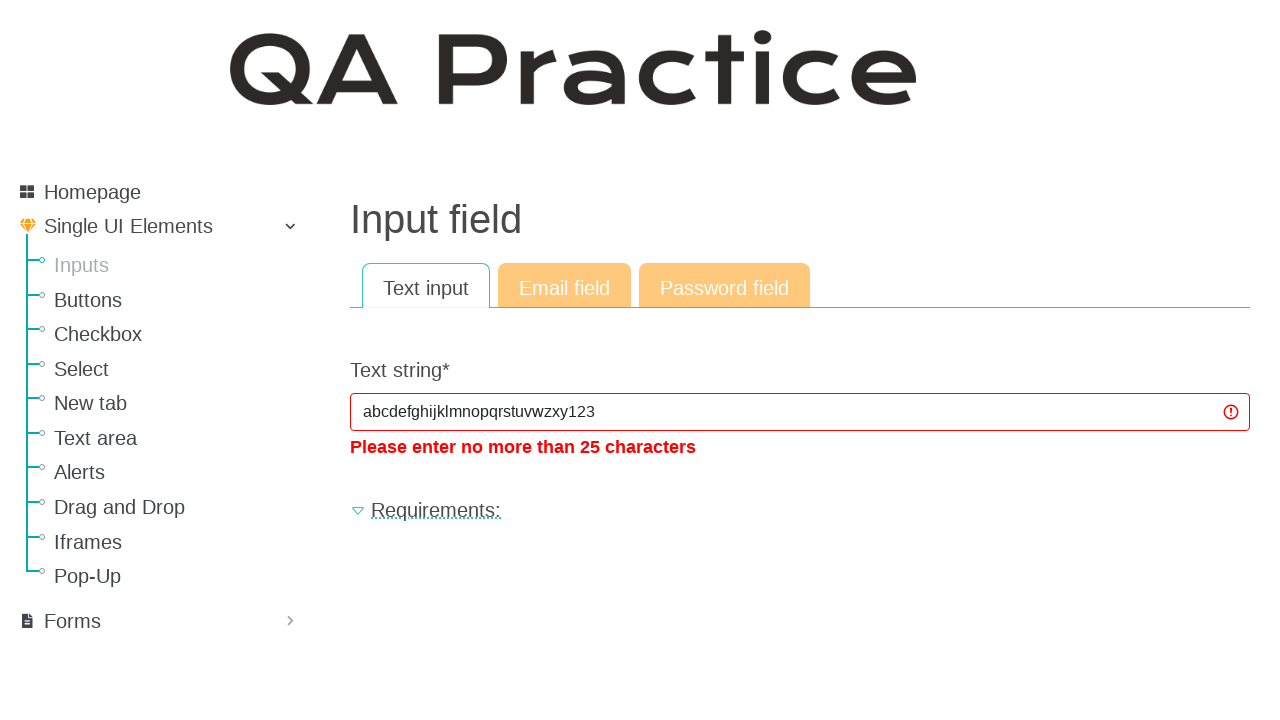

Retrieved error message text: 'Please enter no more than 25 characters'
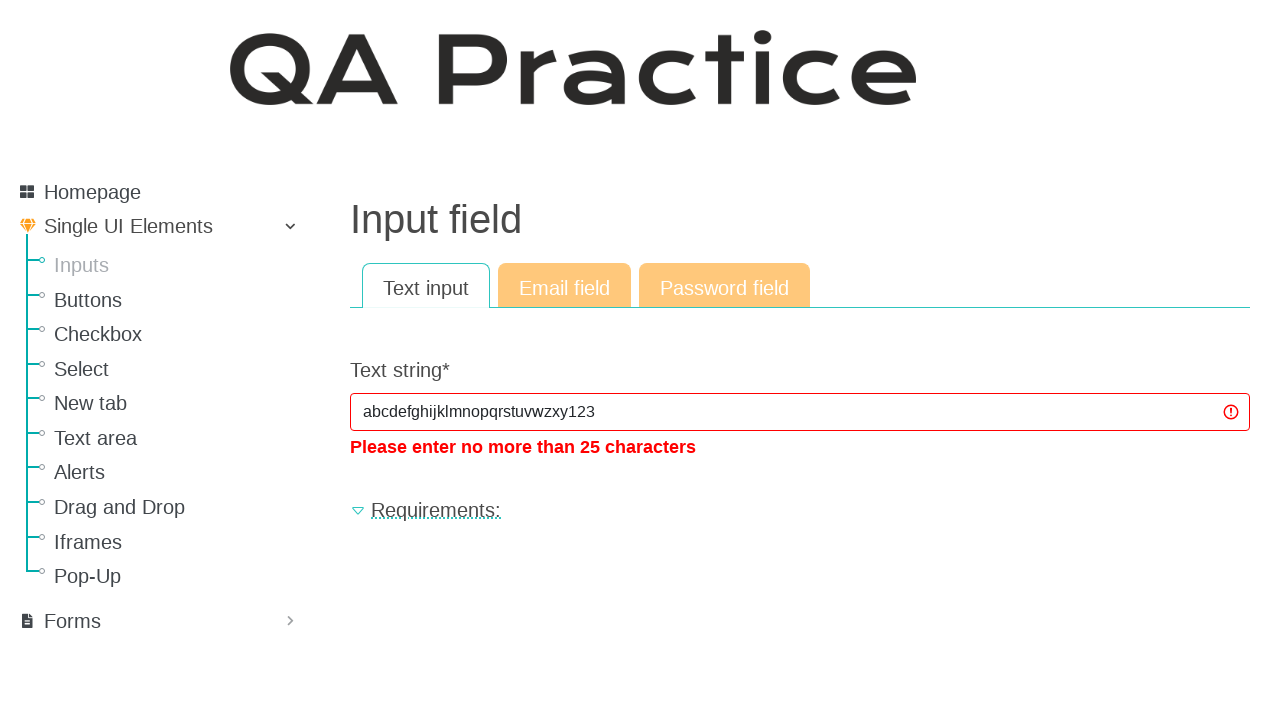

Verified that error message contains expected validation text about 25 character maximum
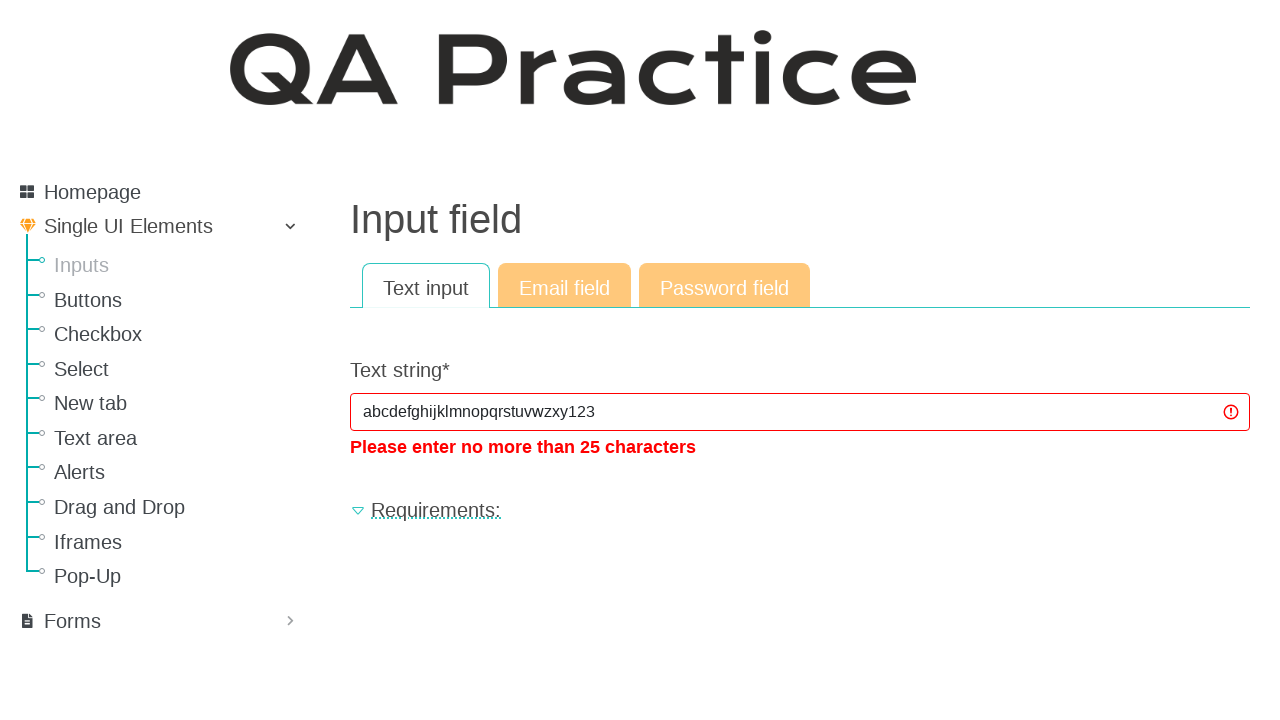

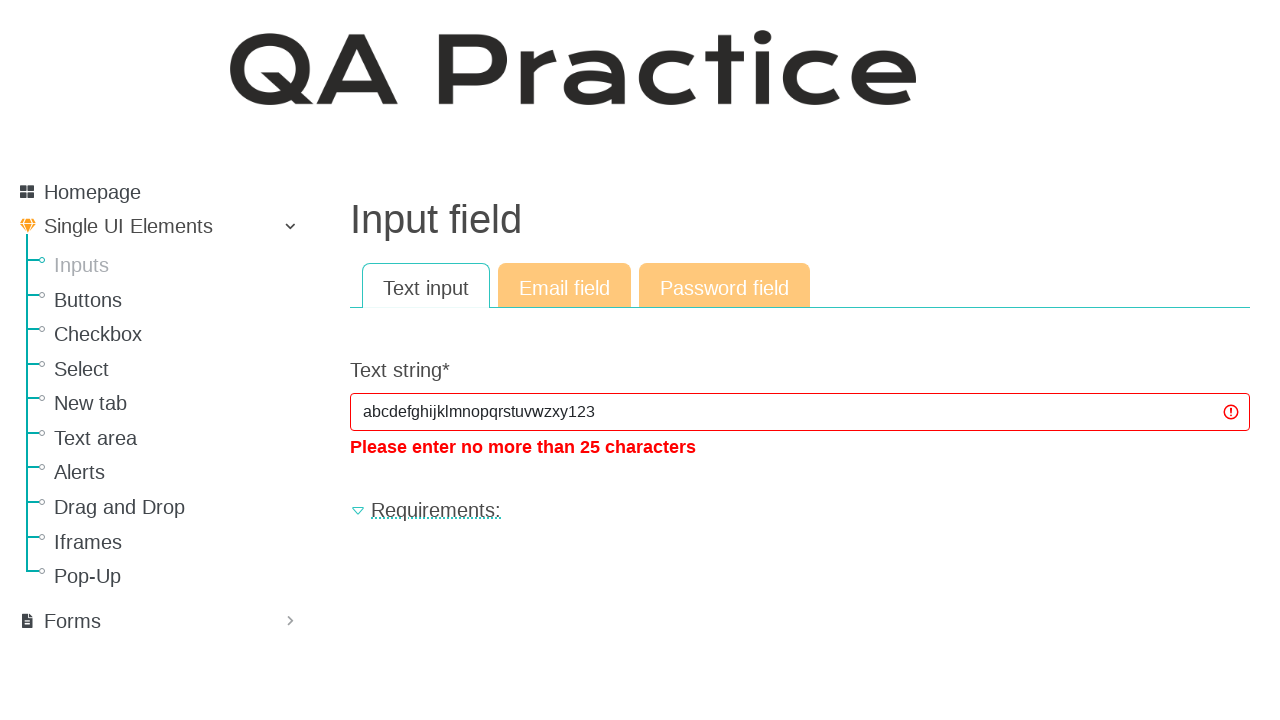